Tests web table interaction by navigating to a table page, verifying table rows and columns exist, then navigating to a second table page and verifying its content is loaded.

Starting URL: https://awesomeqa.com/webtable.html

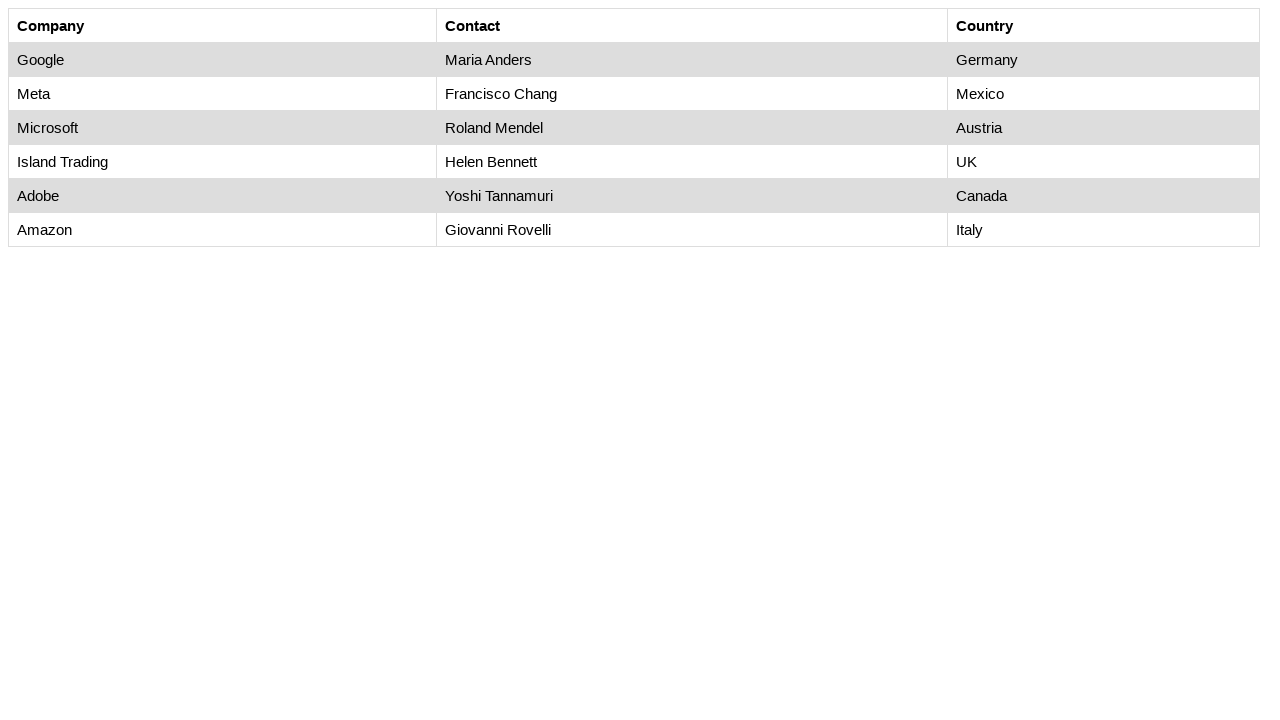

Waited for customers table to be visible
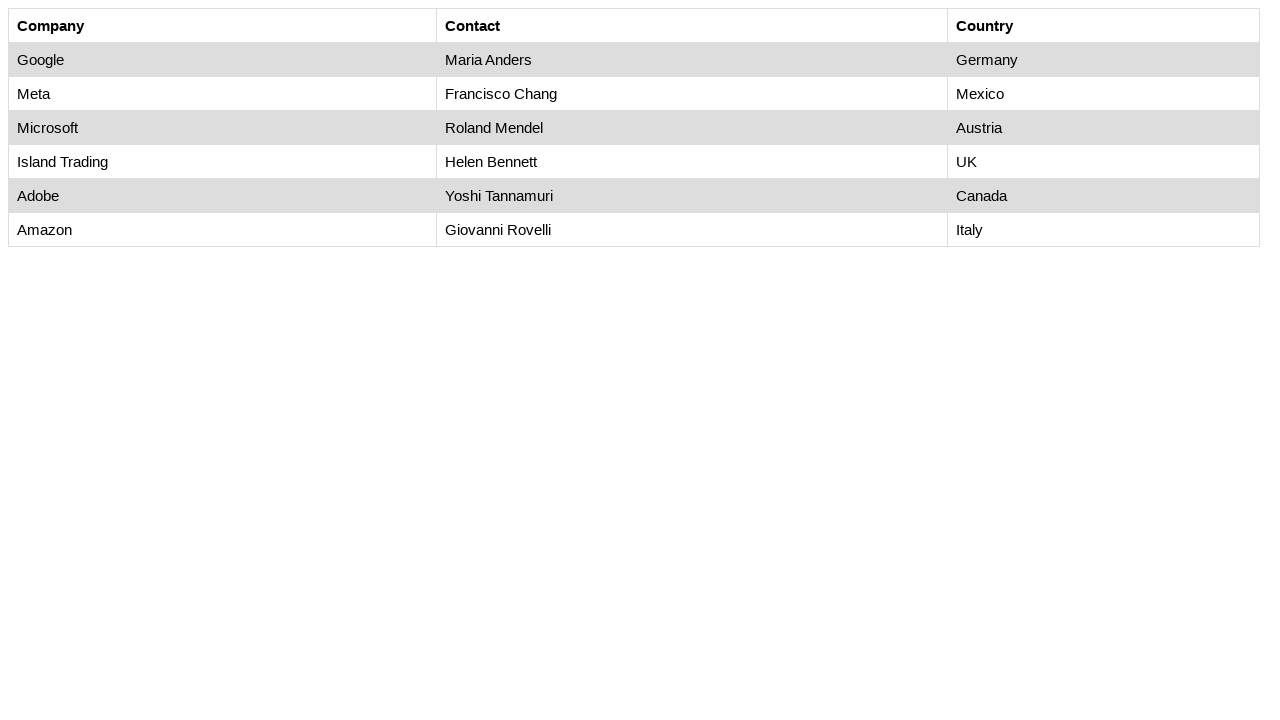

Verified table rows exist in customers table
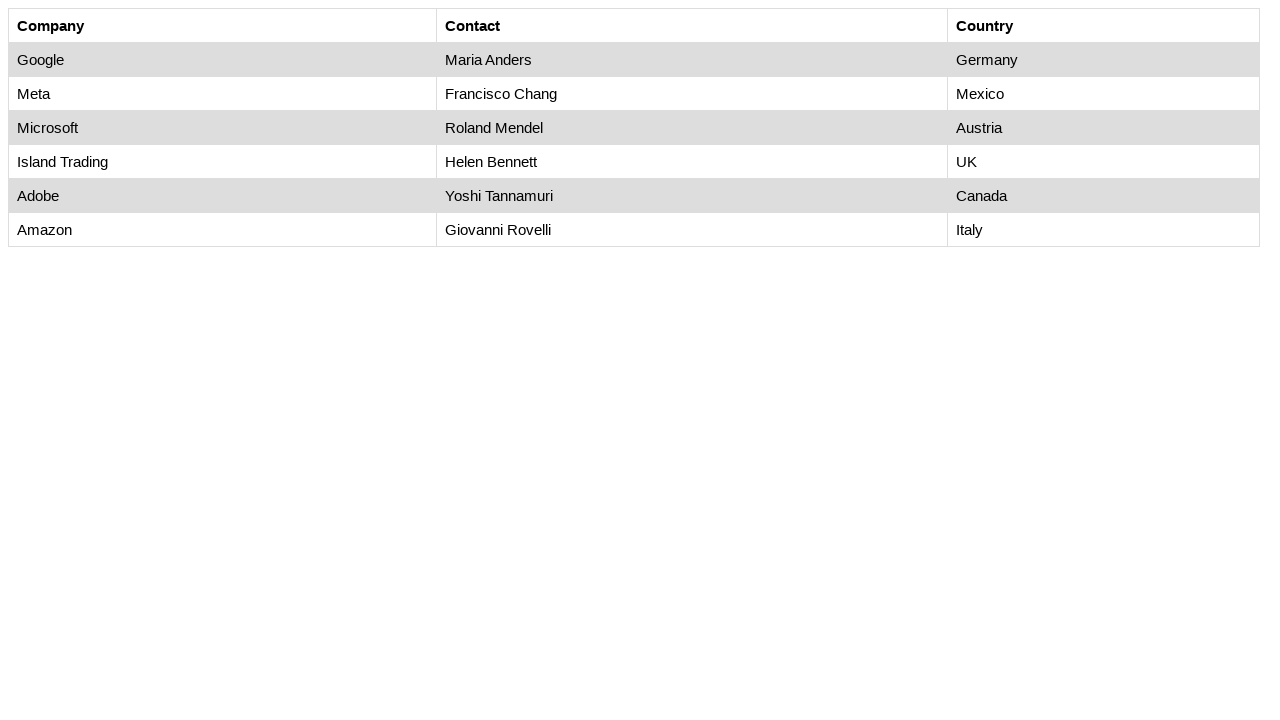

Verified table columns exist in row 2
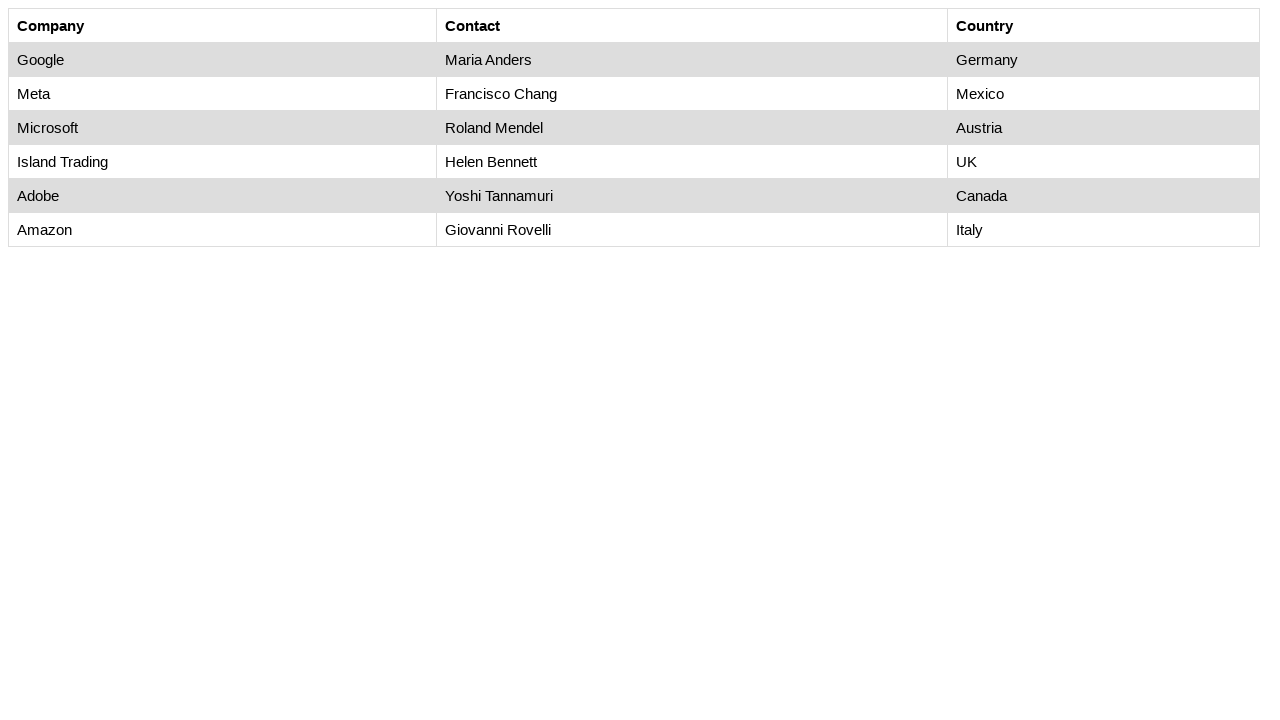

Verified cell containing 'Helen Bennett' exists
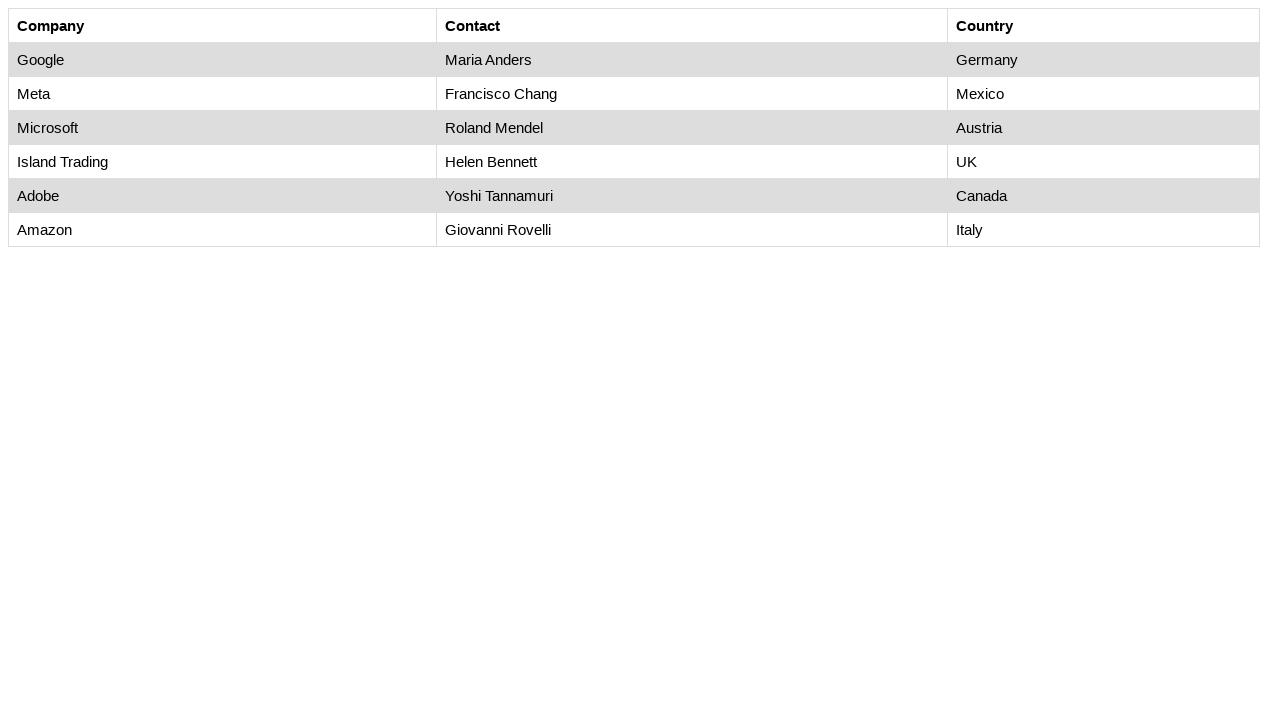

Navigated to second table page at https://awesomeqa.com/webtable1.html
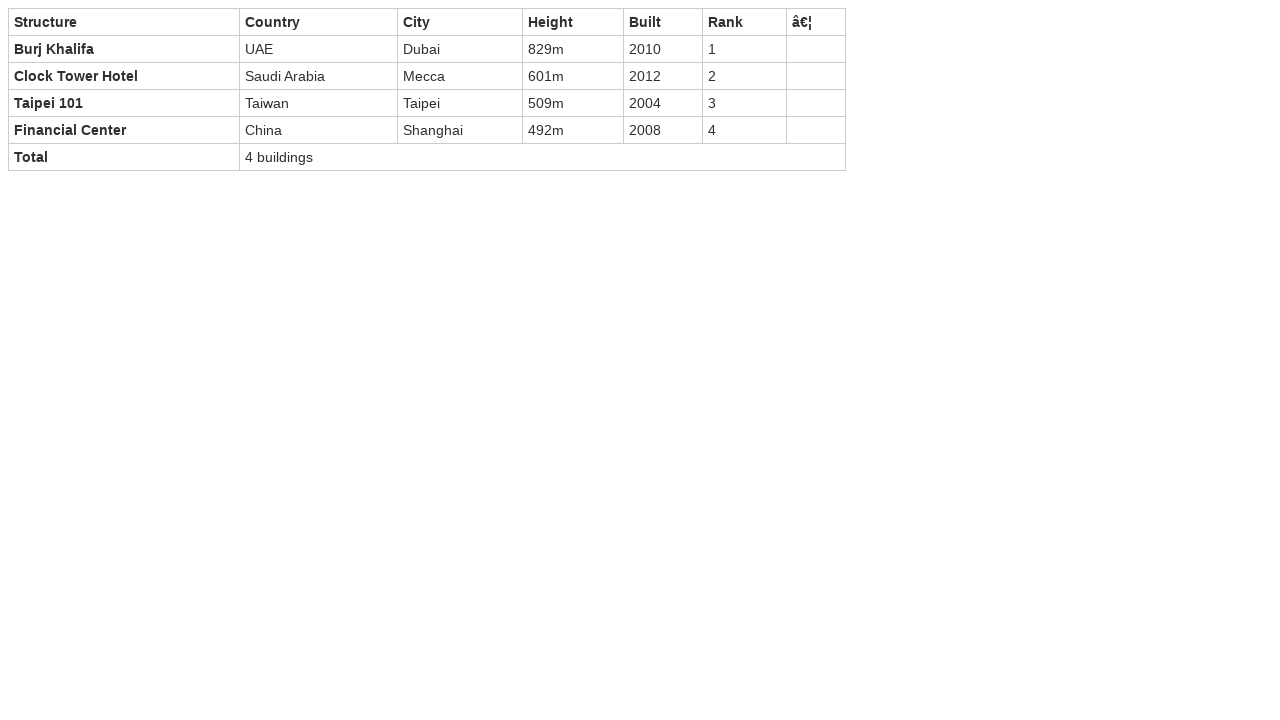

Waited for second table to load
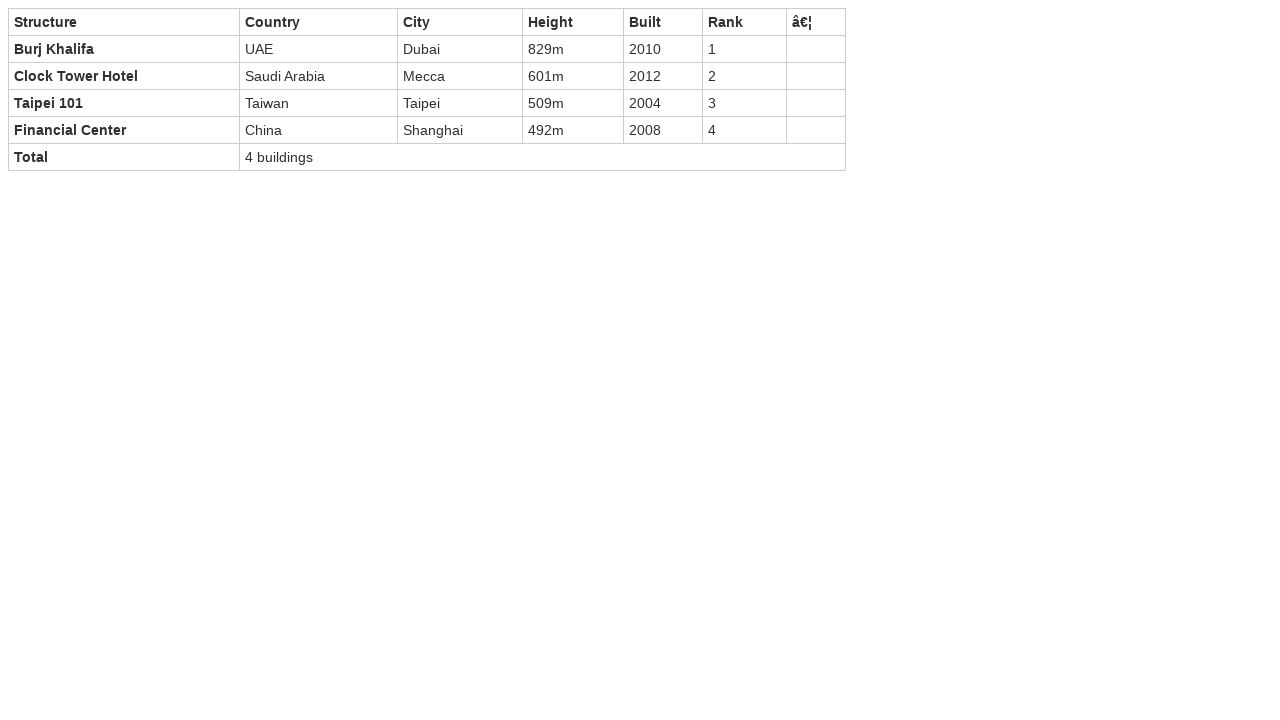

Verified table rows exist in second table
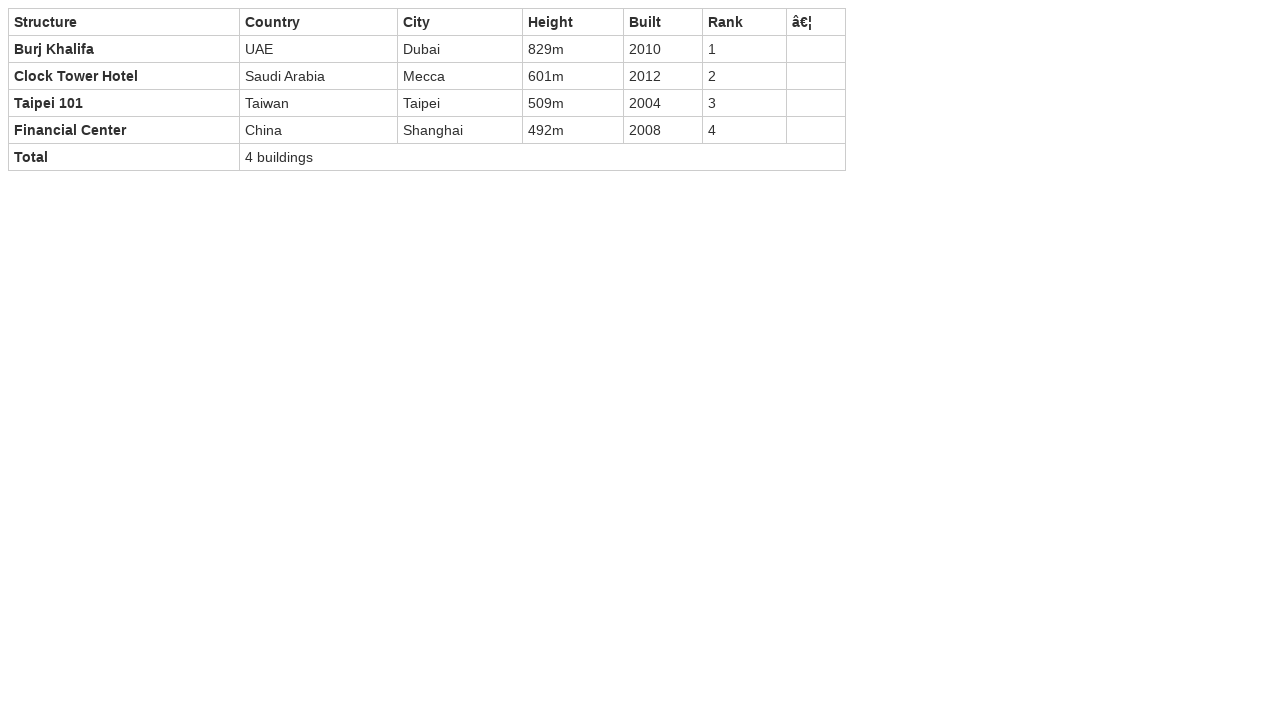

Verified cell containing 'UAE' exists in second table
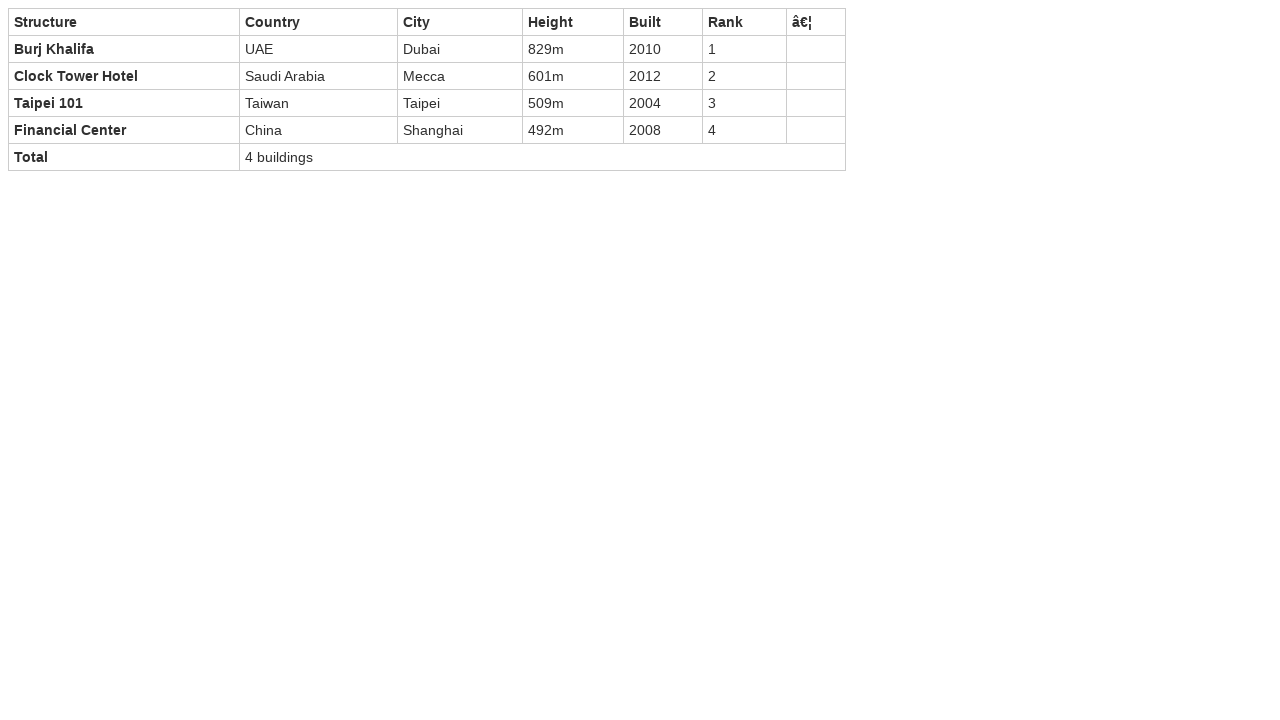

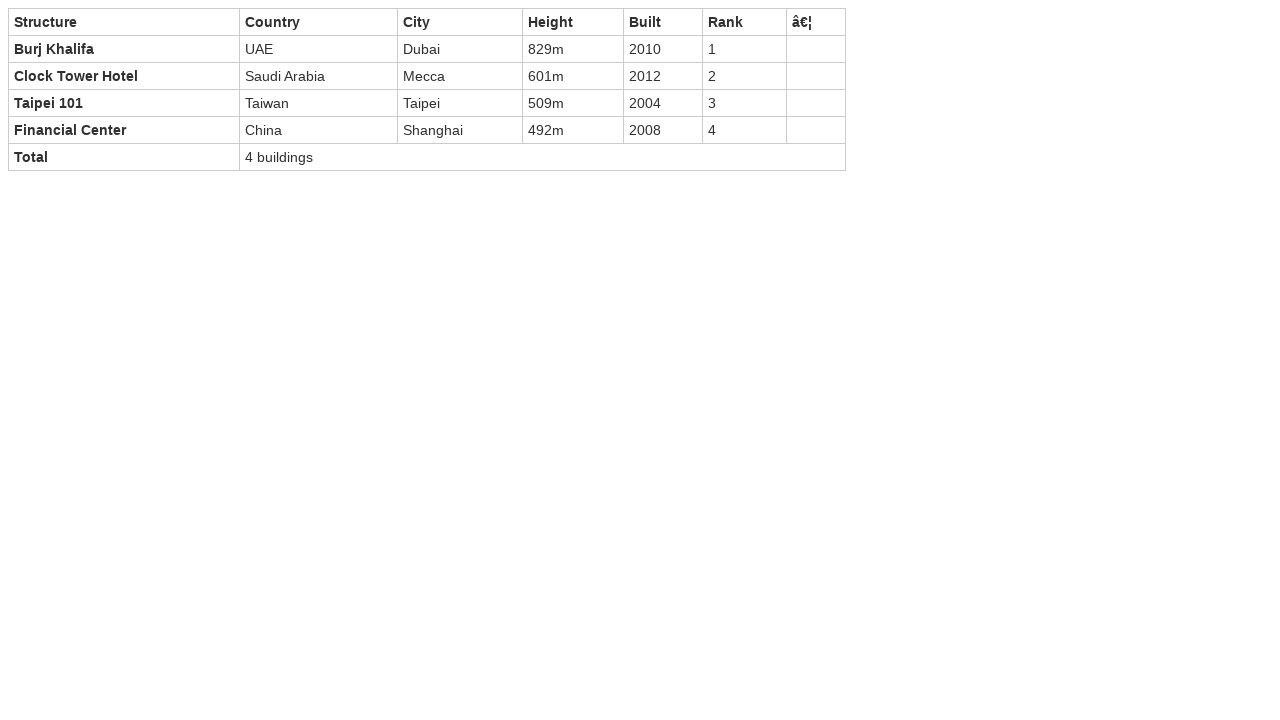